Searches for property information on Orange County Property Appraiser website by entering a property address and navigating to the Property Features tab

Starting URL: https://ocpaweb.ocpafl.org/parcelsearch

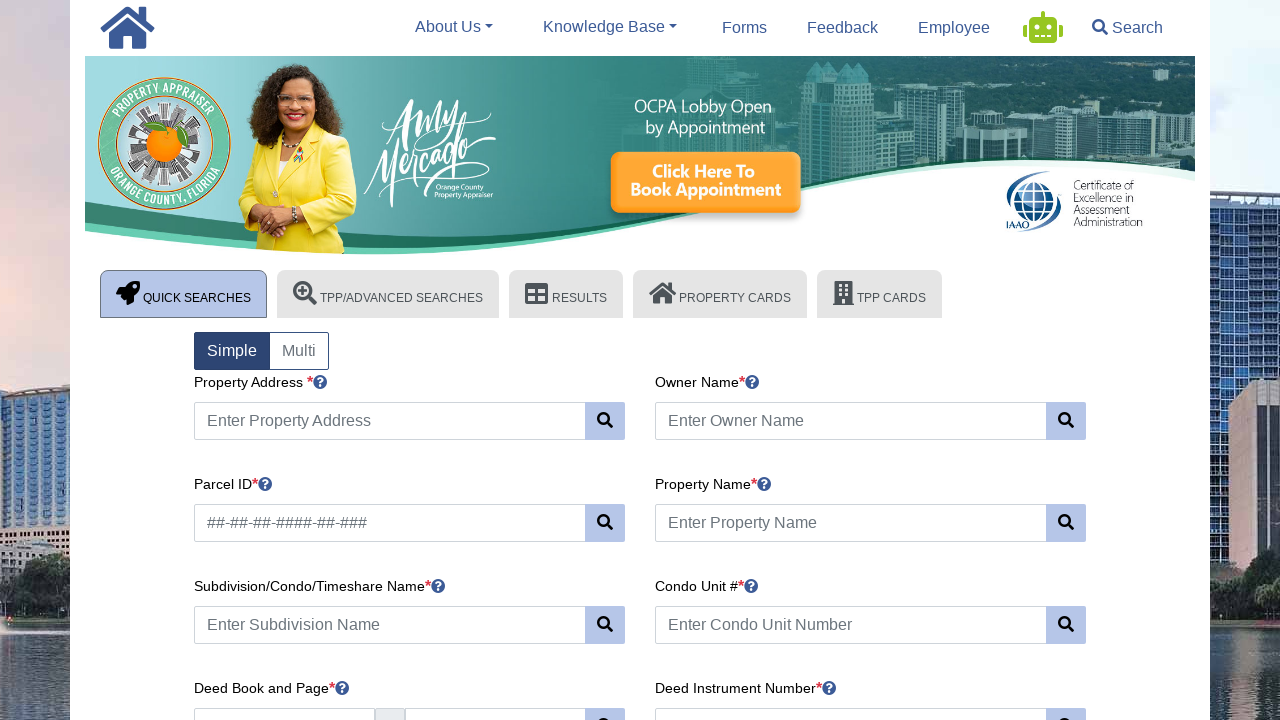

Filled property address search field with '1796 hiawassee rd' on #PropertyAddress
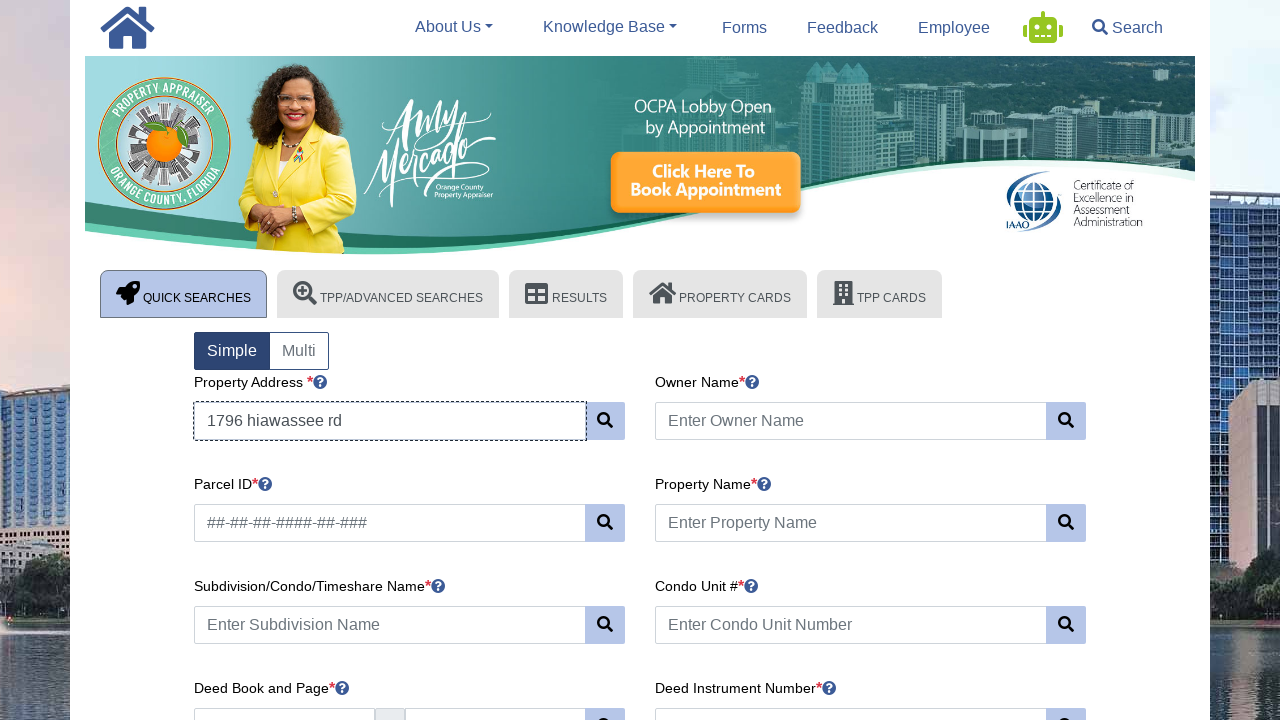

Pressed Enter to submit property search on #PropertyAddress
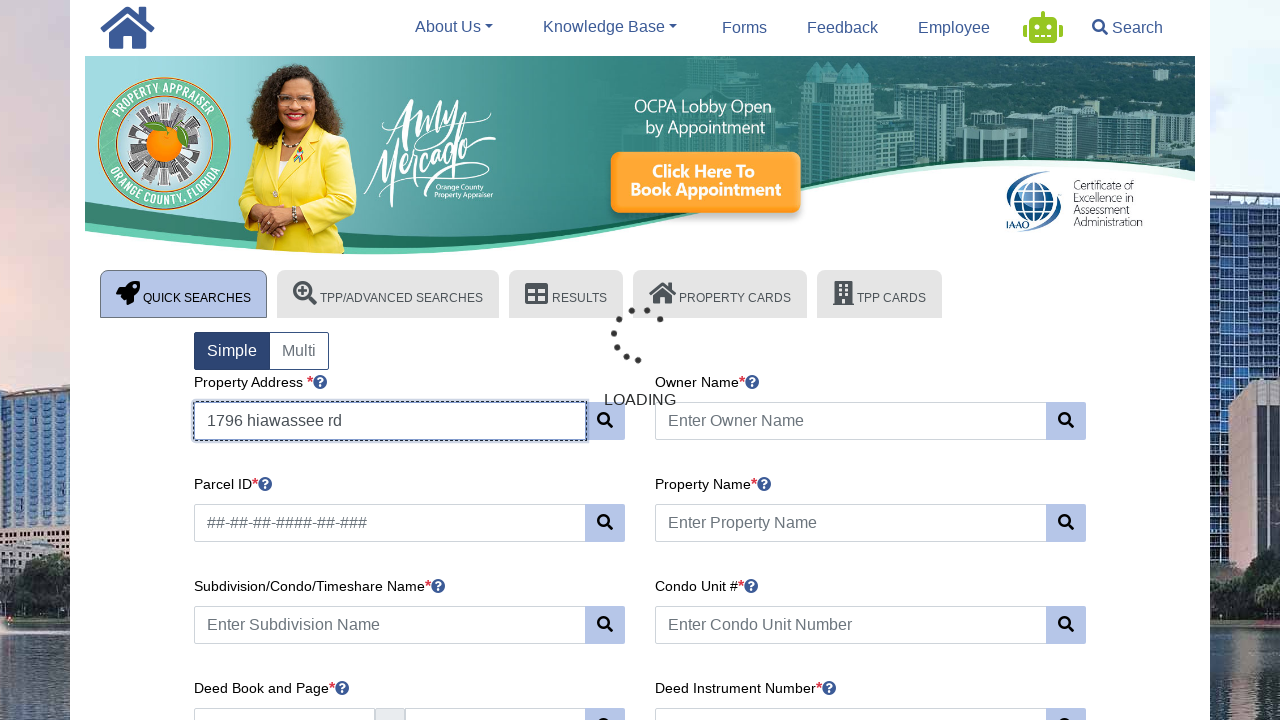

Property Features tab selector loaded
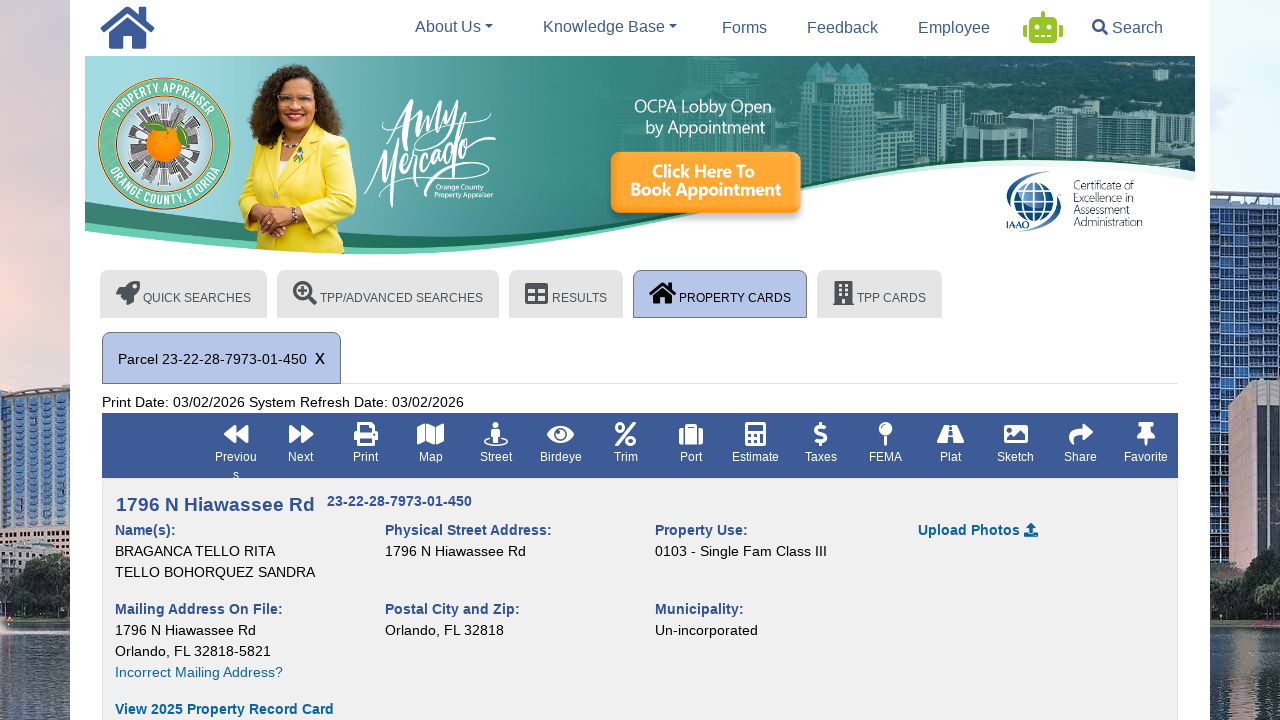

Clicked on Property Features tab at (190, 361) on #ngb-nav-6
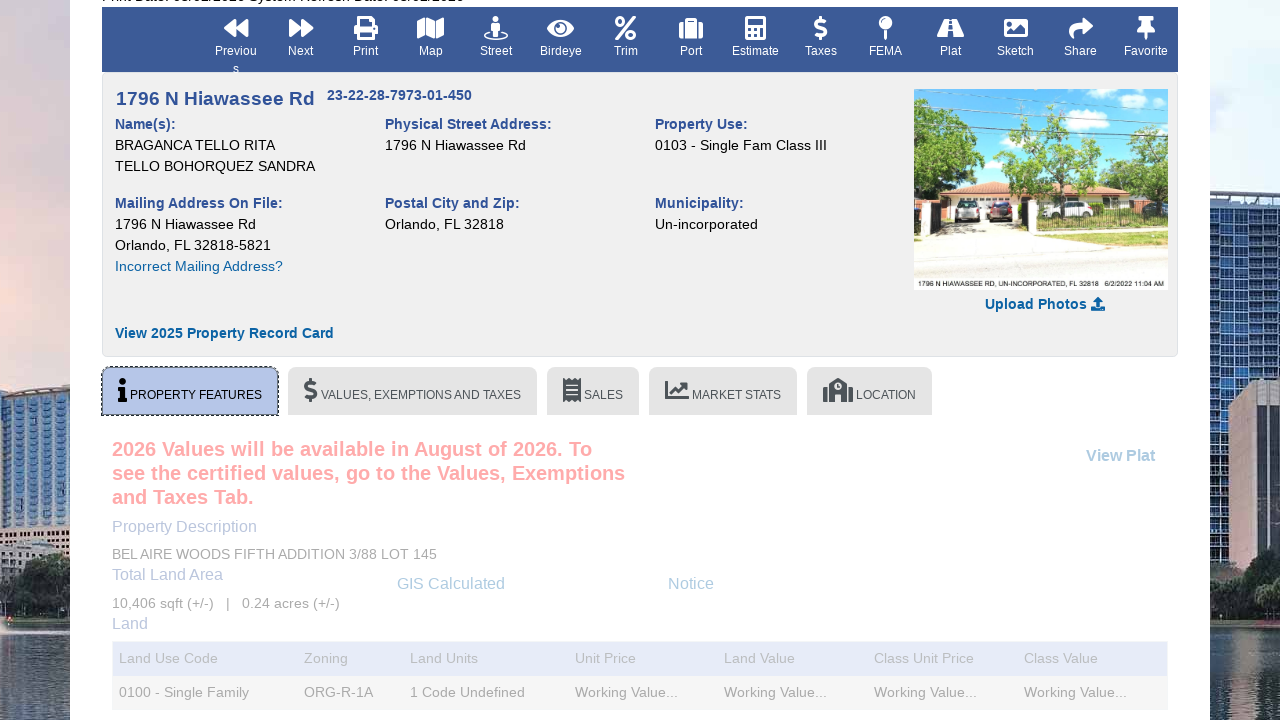

Property features content loaded successfully
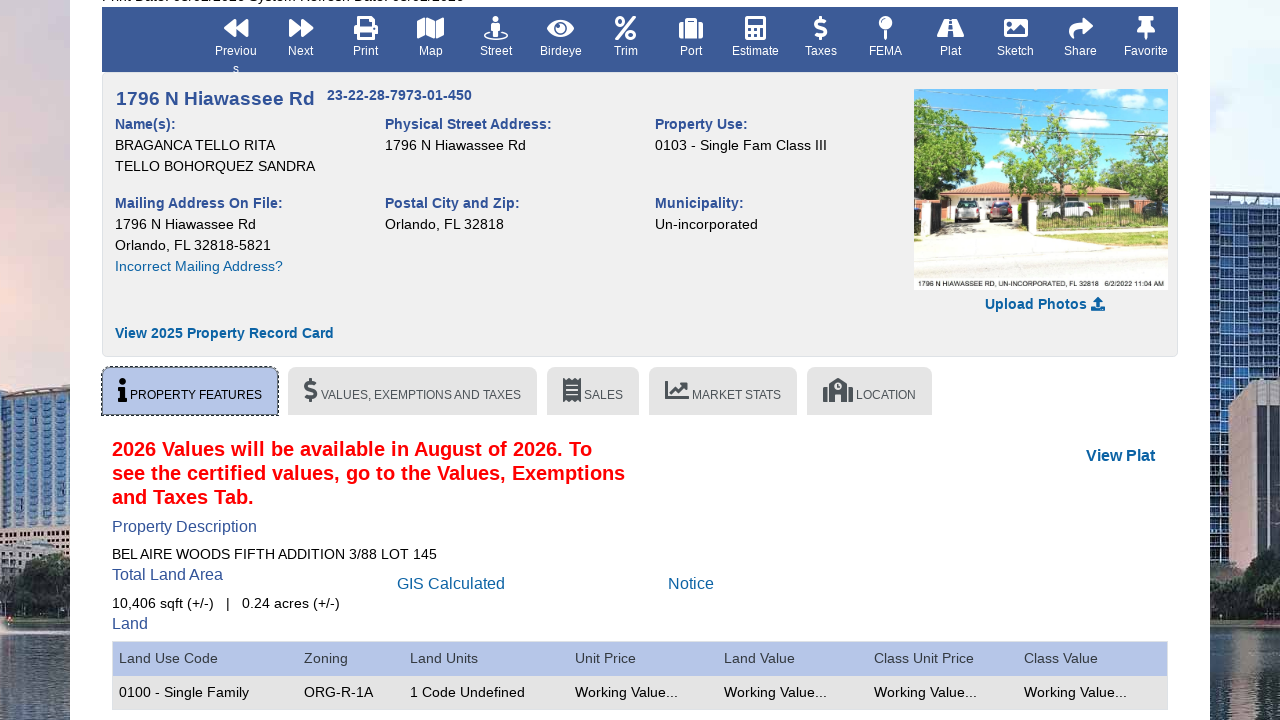

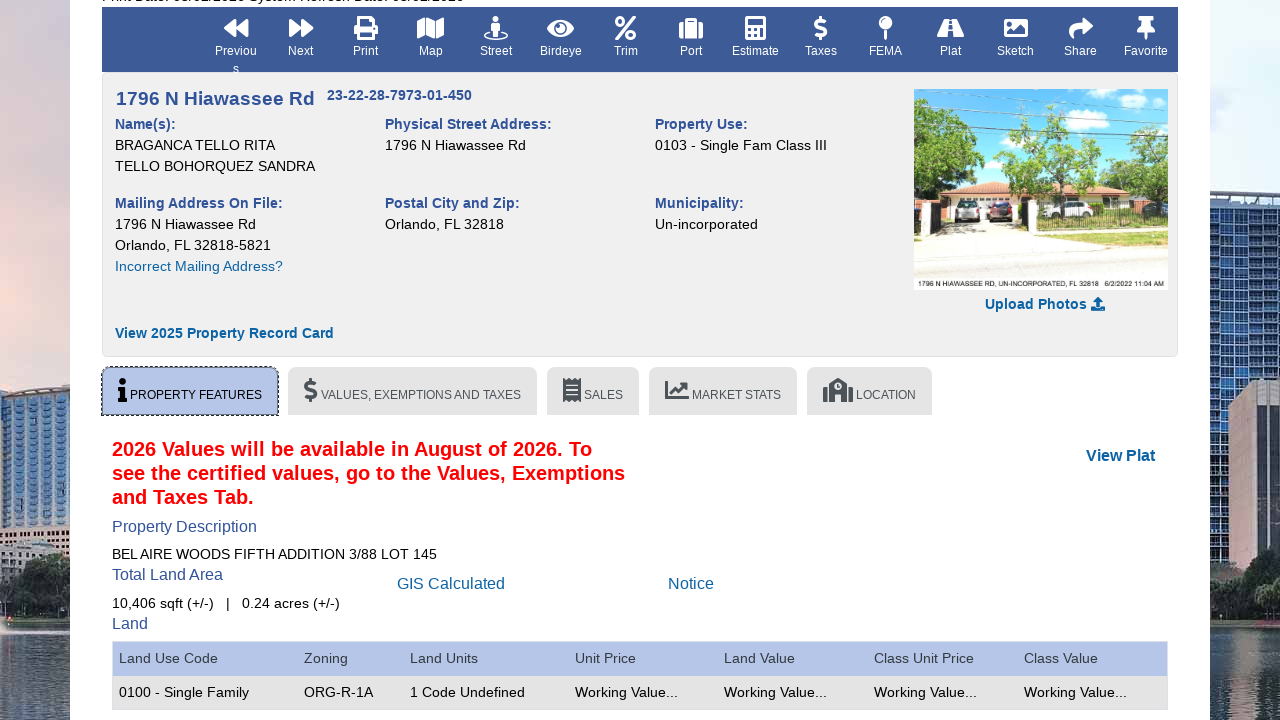